Tests keyboard input functionality by clicking on a text input field and sending various keystrokes including text, space, and backspace

Starting URL: http://sahitest.com/demo/label.htm

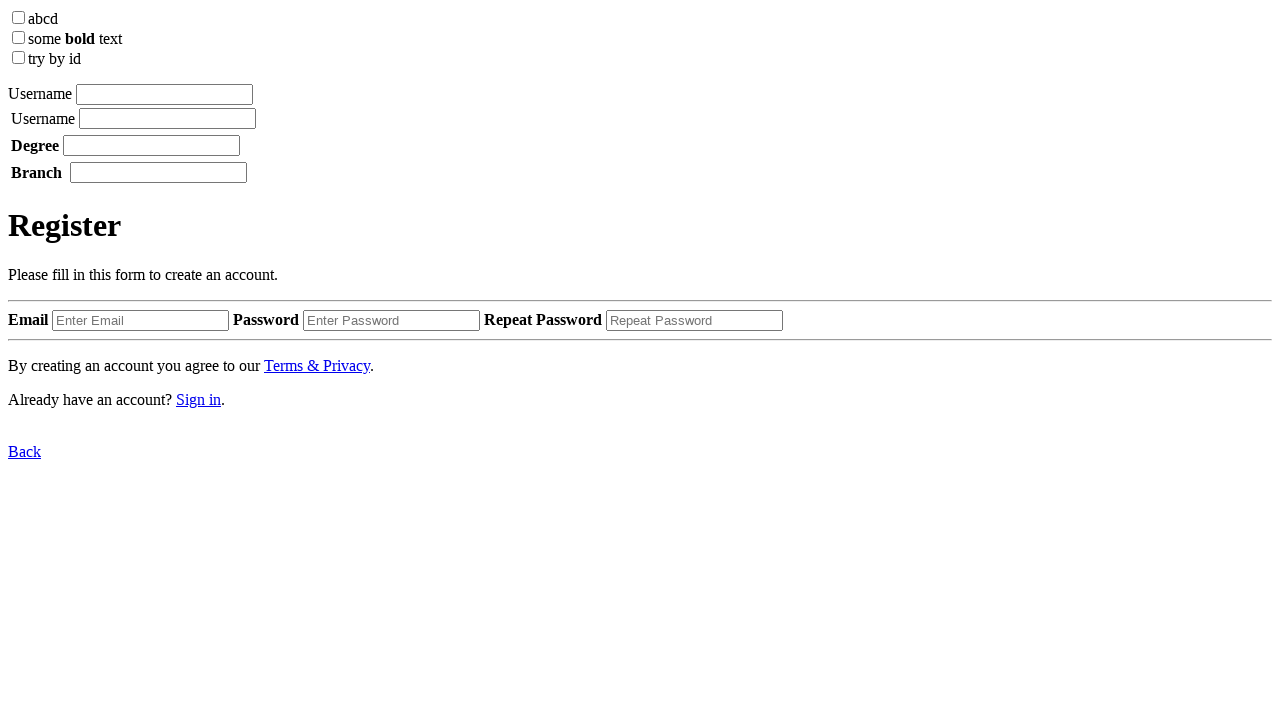

Clicked on text input field at (164, 94) on input[type="textbox"]
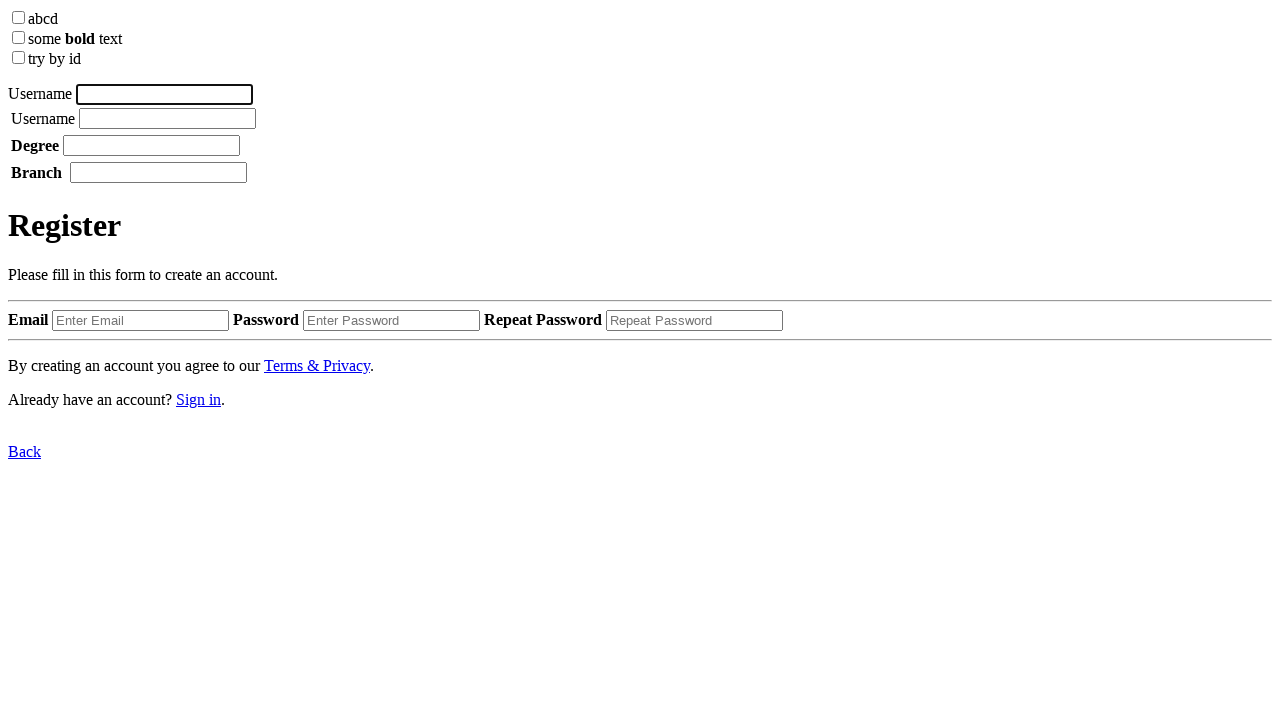

Typed 'username Tom' using keyboard
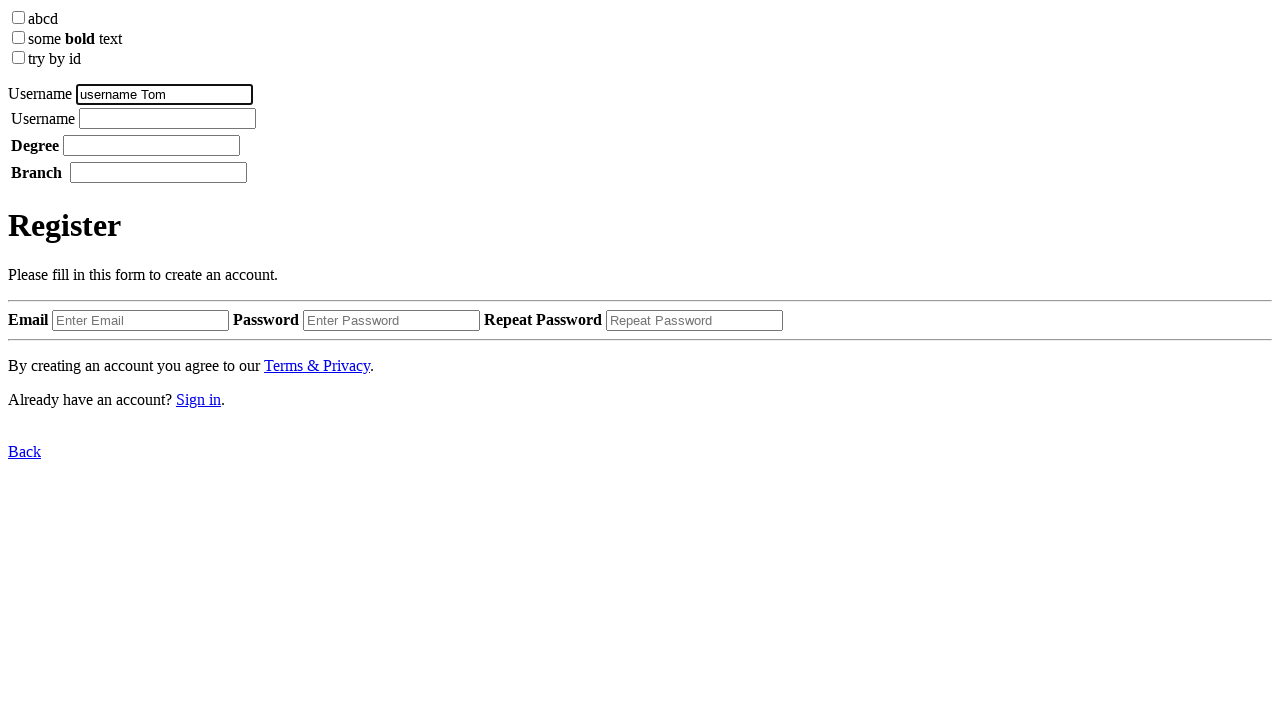

Pressed Backspace key to delete last character
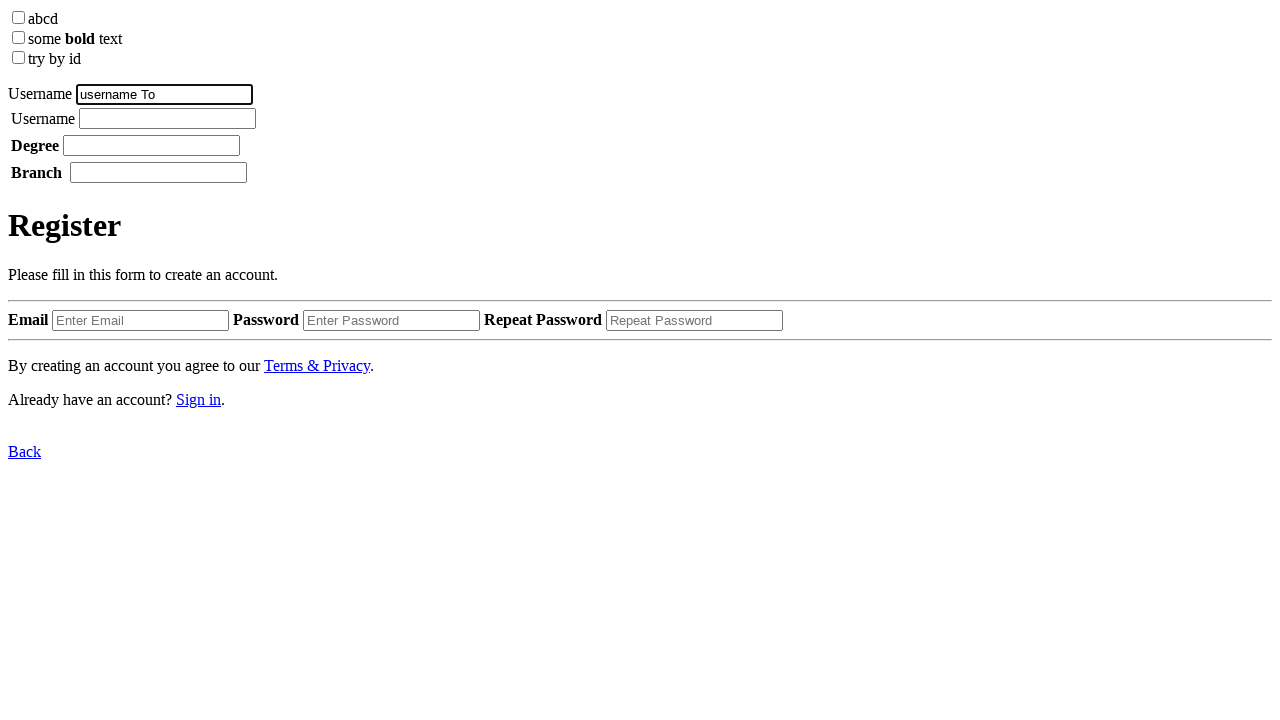

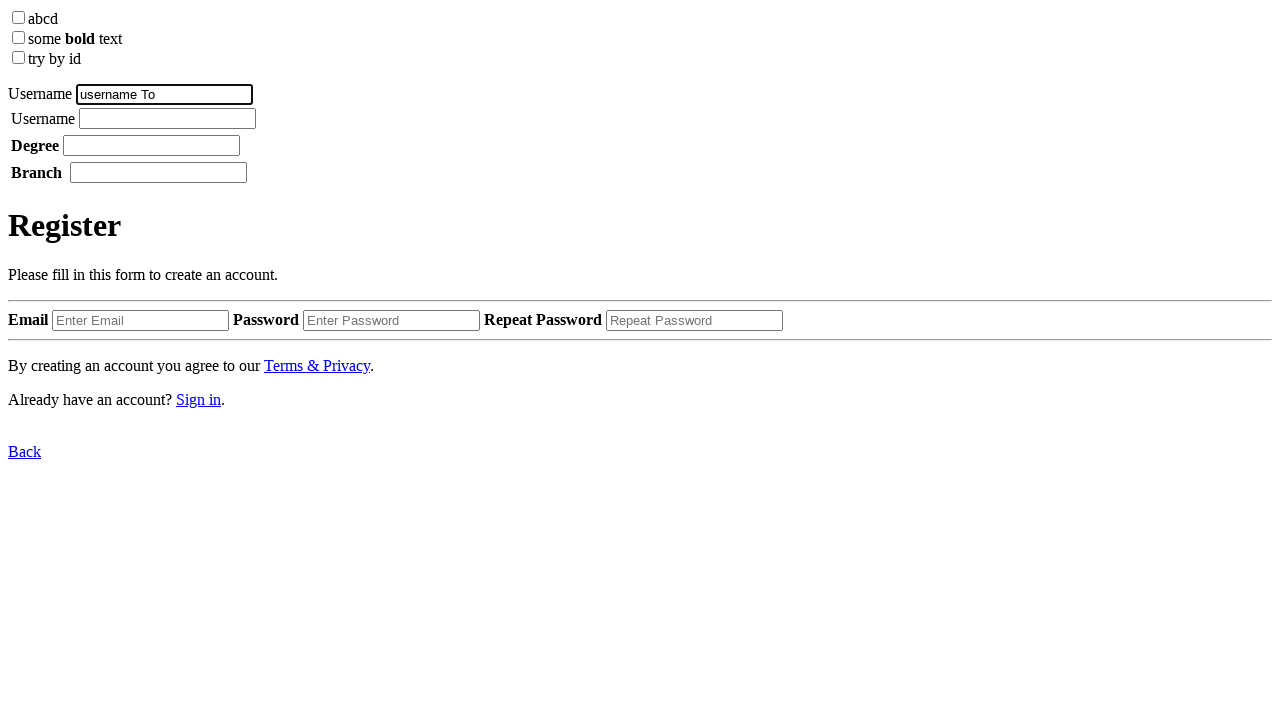